Tests un-marking items as complete by checking and then unchecking a todo item

Starting URL: https://demo.playwright.dev/todomvc

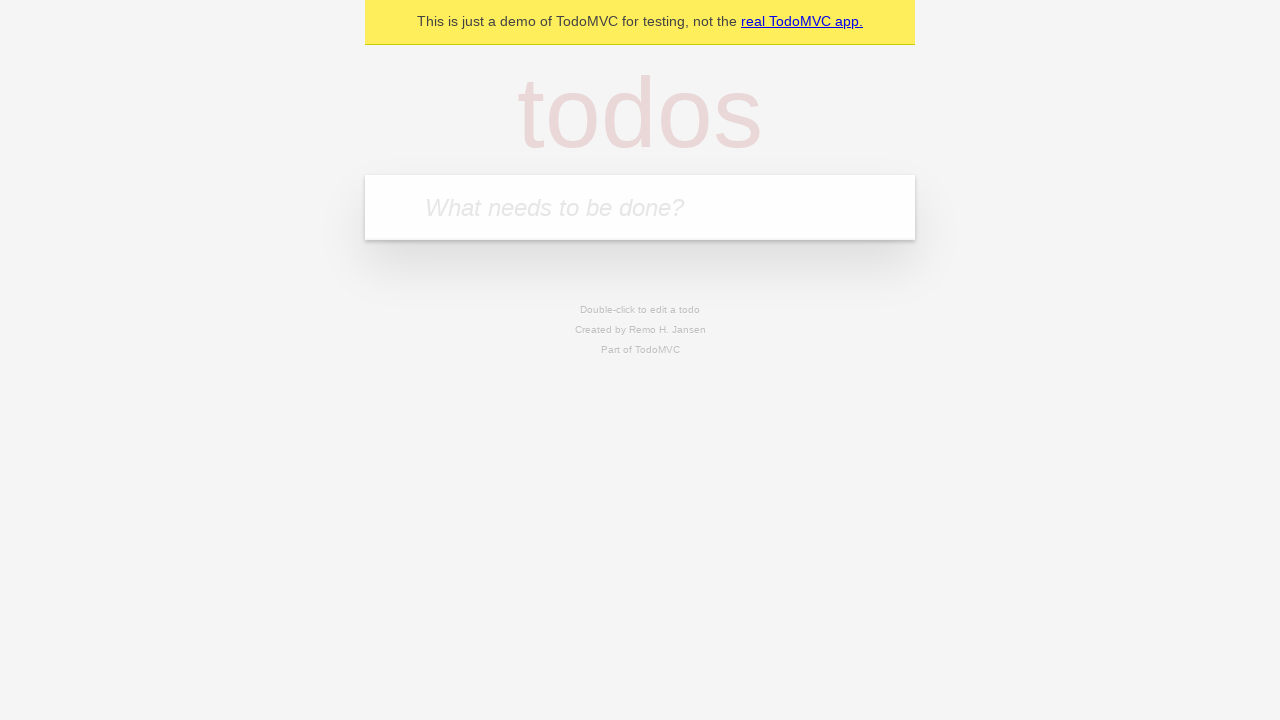

Filled new todo input with 'buy some cheese' on .new-todo
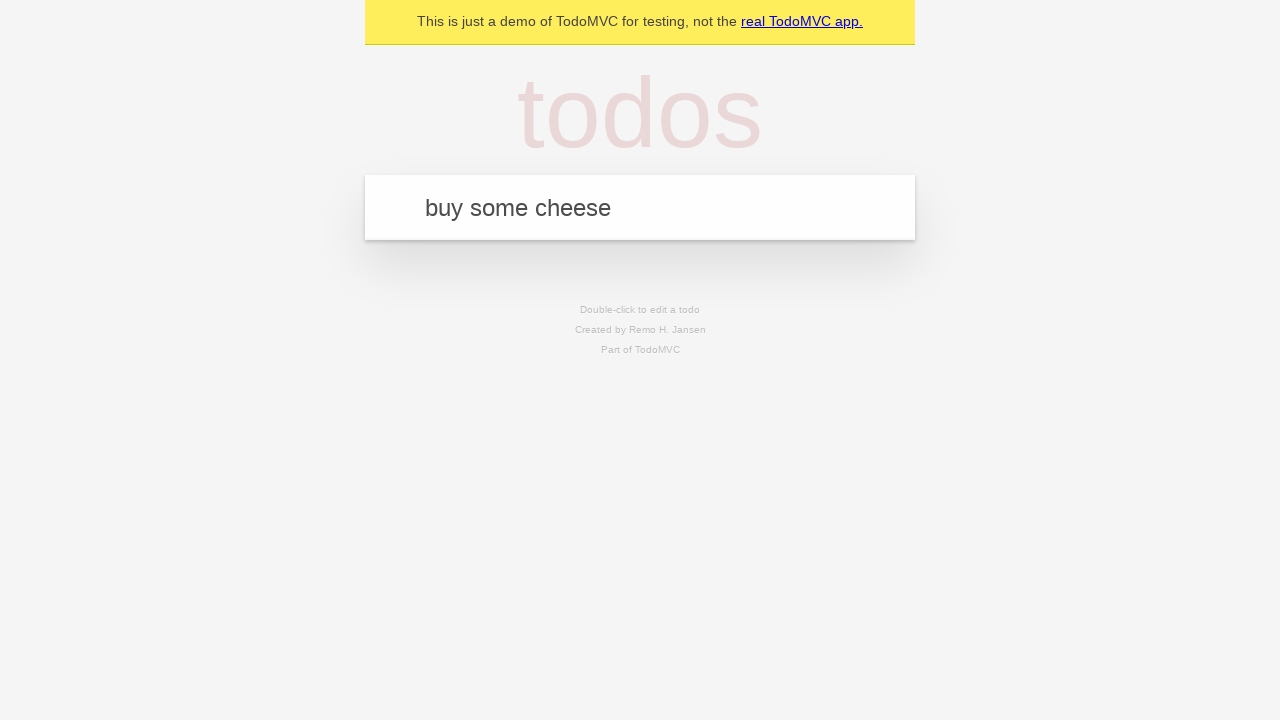

Pressed Enter to create first todo item on .new-todo
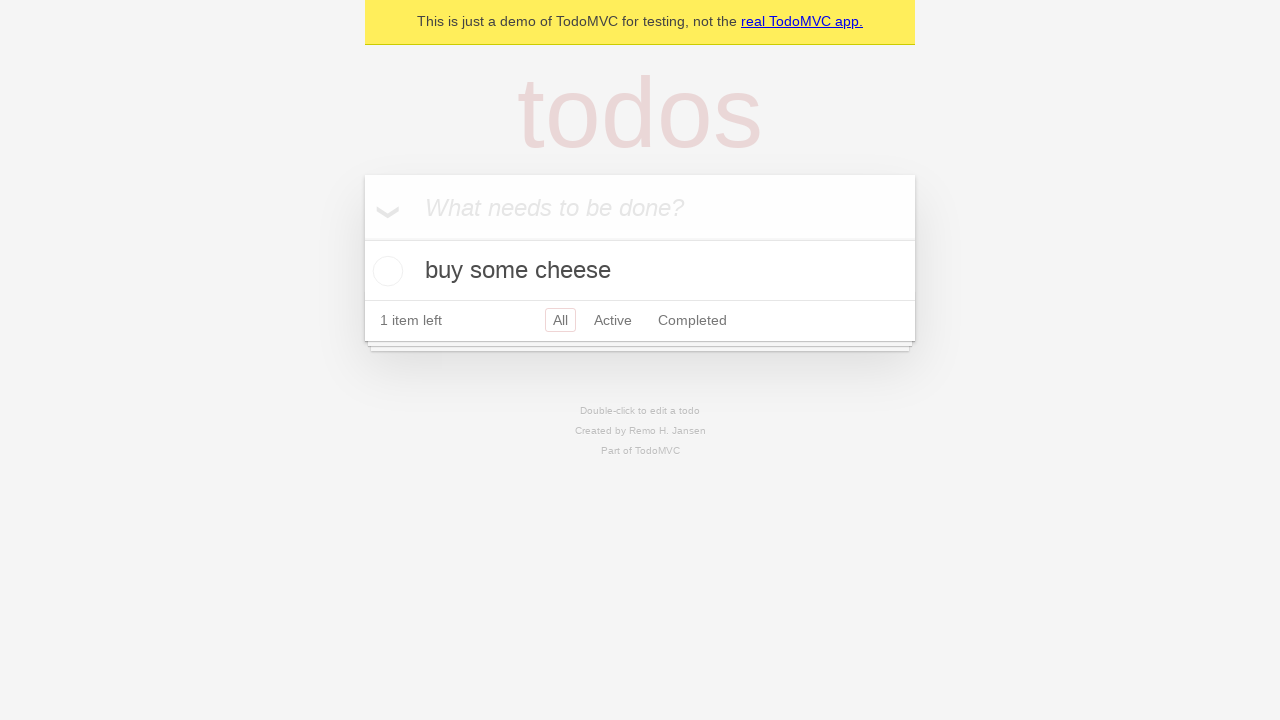

Filled new todo input with 'feed the cat' on .new-todo
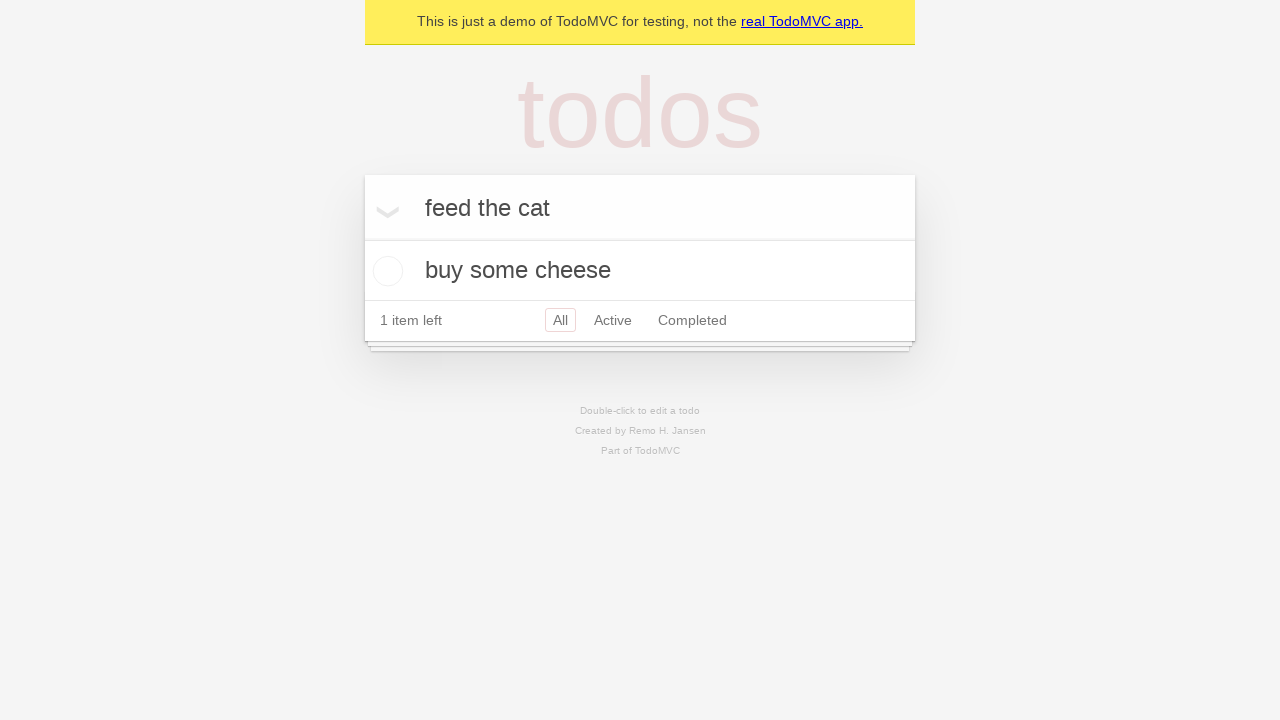

Pressed Enter to create second todo item on .new-todo
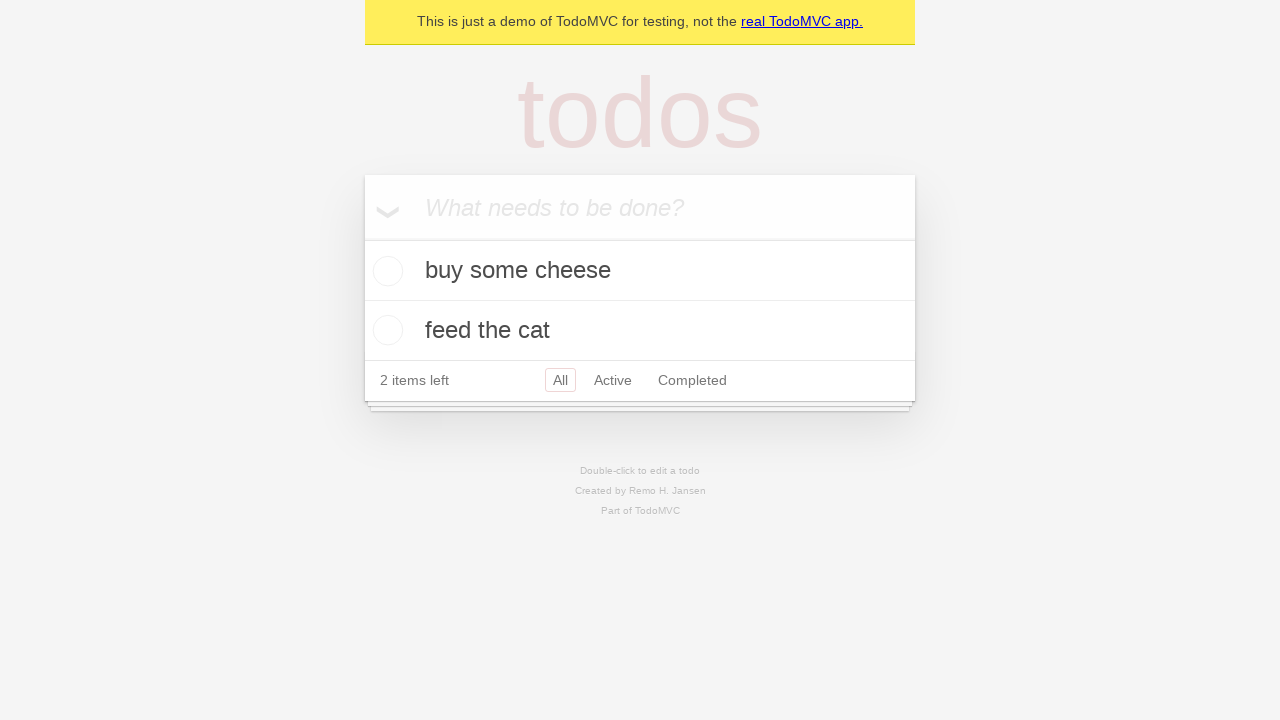

Waited for both todo items to be visible in the list
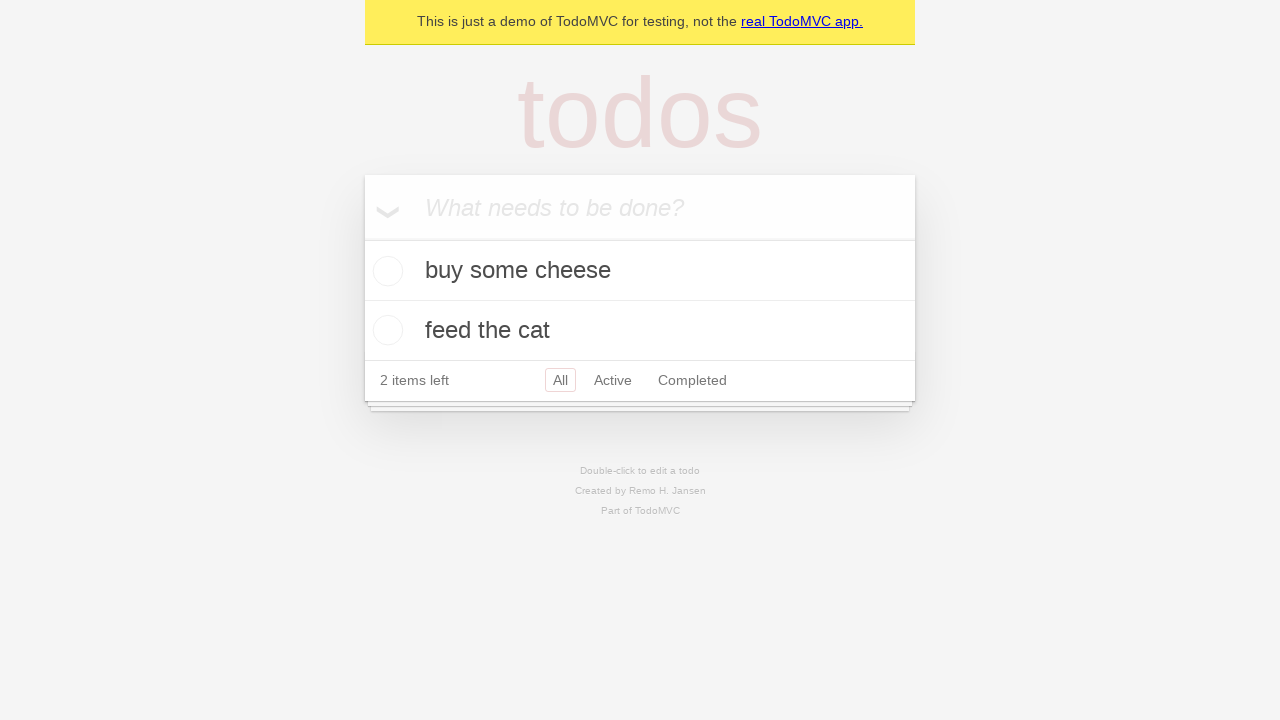

Checked the first todo item as complete at (385, 271) on .todo-list li >> nth=0 >> .toggle
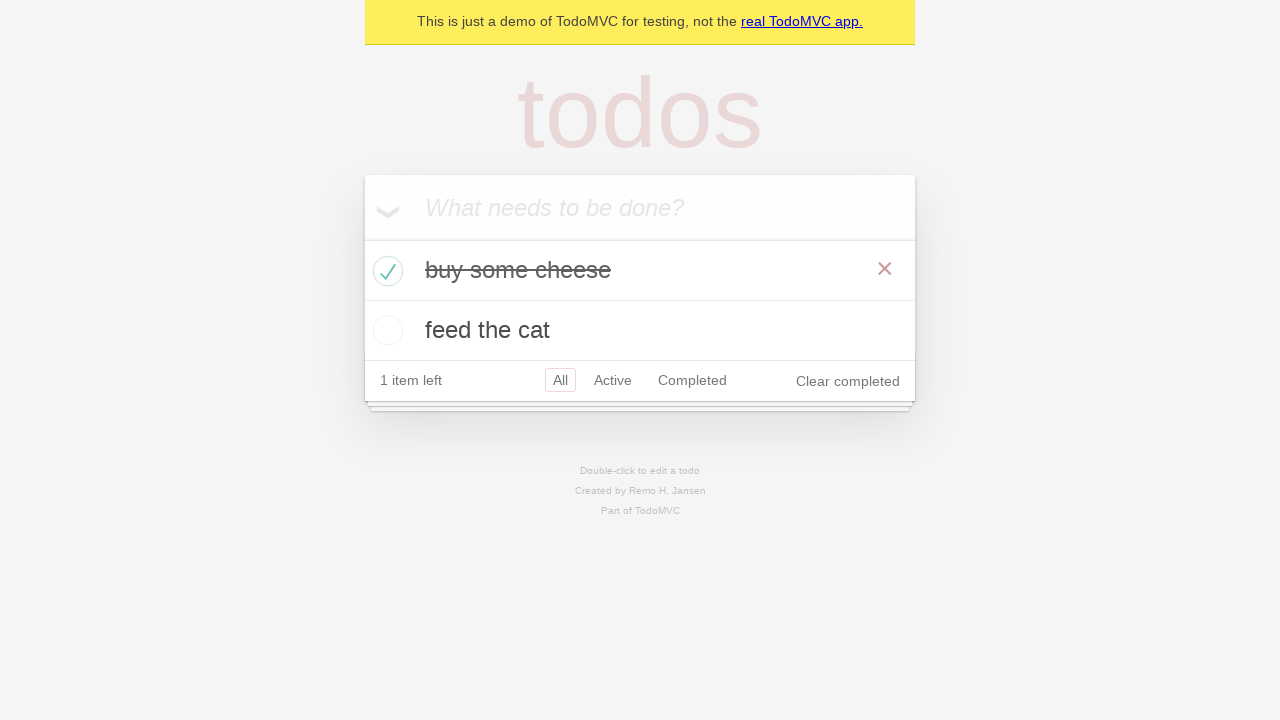

Unchecked the first todo item to mark it as incomplete at (385, 271) on .todo-list li >> nth=0 >> .toggle
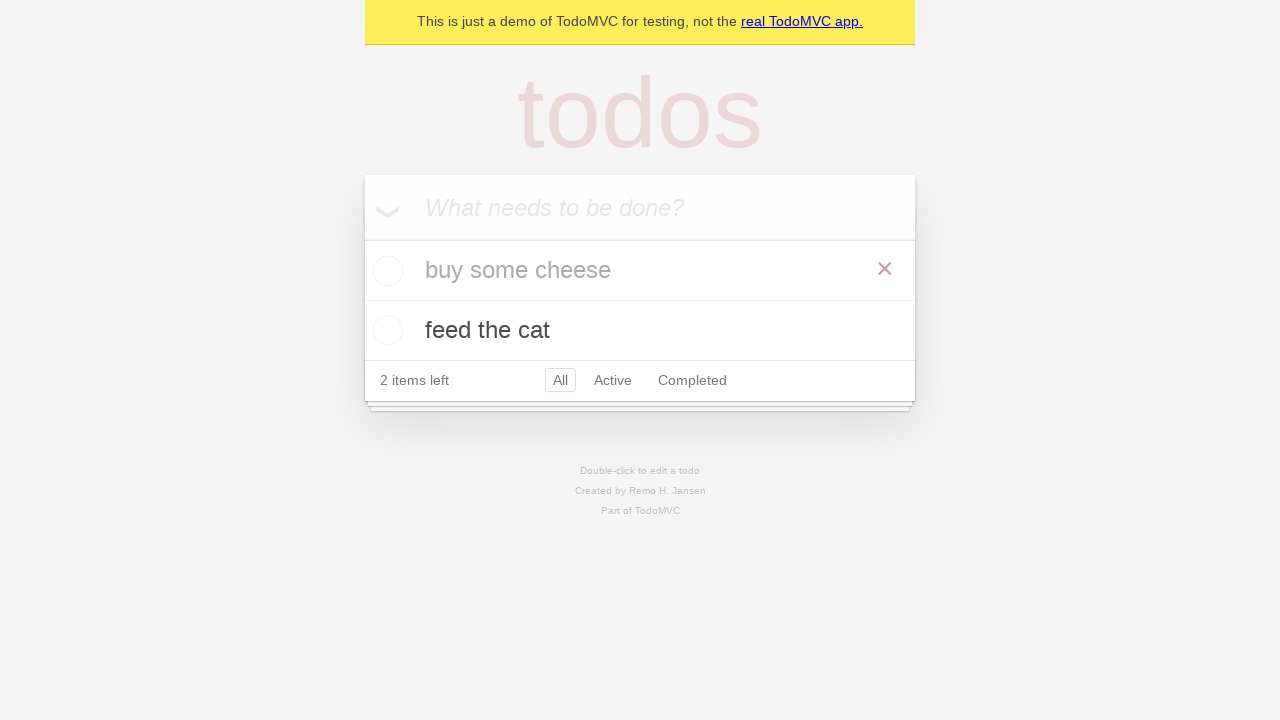

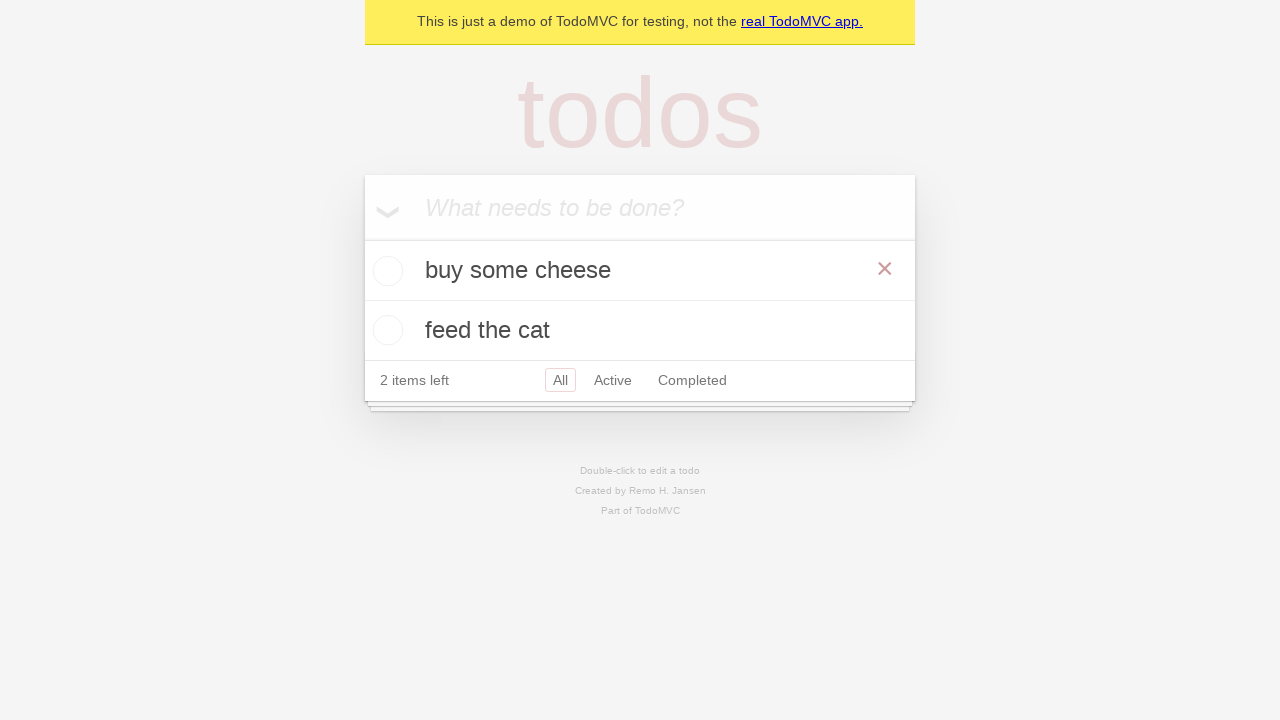